Navigates to the Demoblaze e-commerce demo site, waits for page elements to load, and clicks on the Cart link in the navigation.

Starting URL: https://www.demoblaze.com/

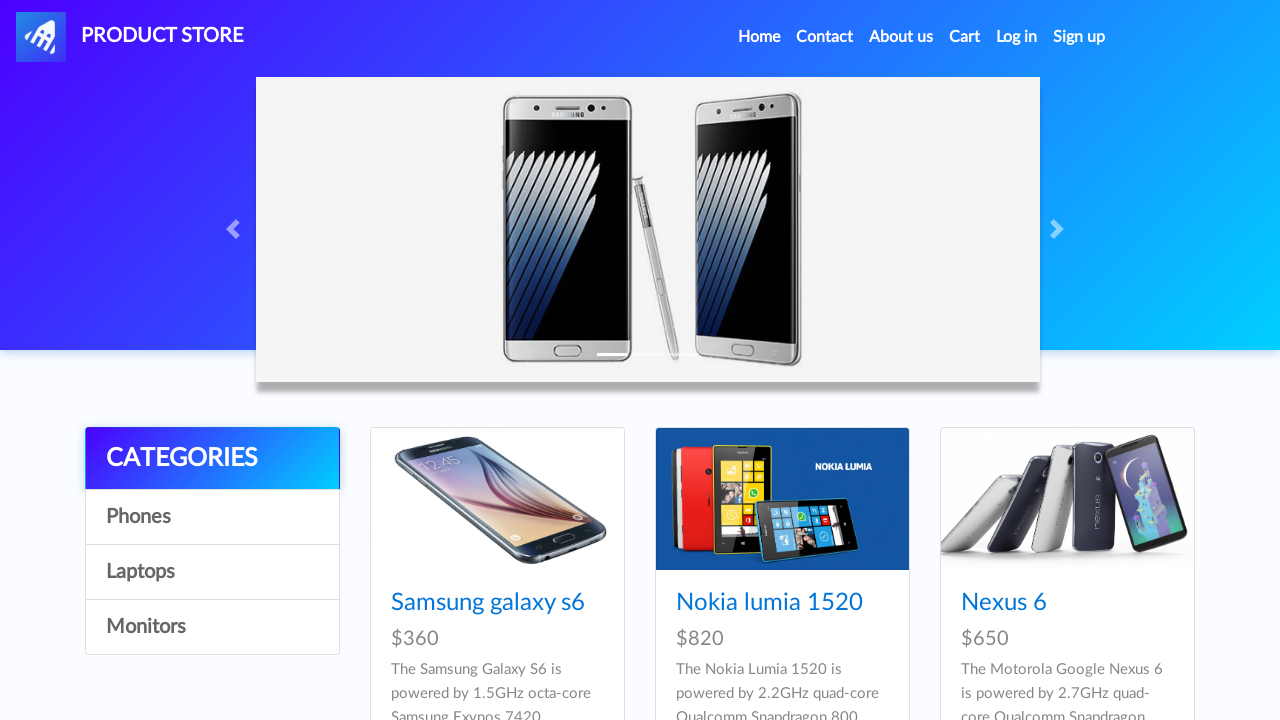

Waited for images to load on Demoblaze homepage
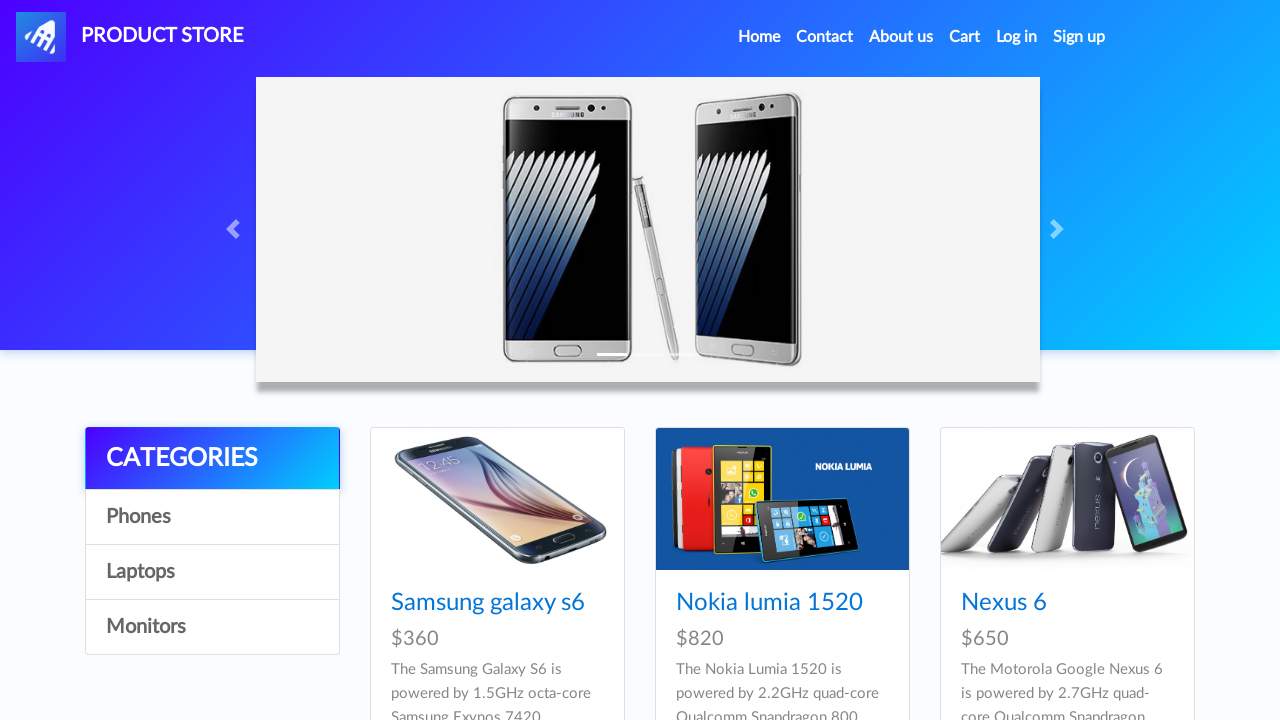

Waited for links to load on Demoblaze homepage
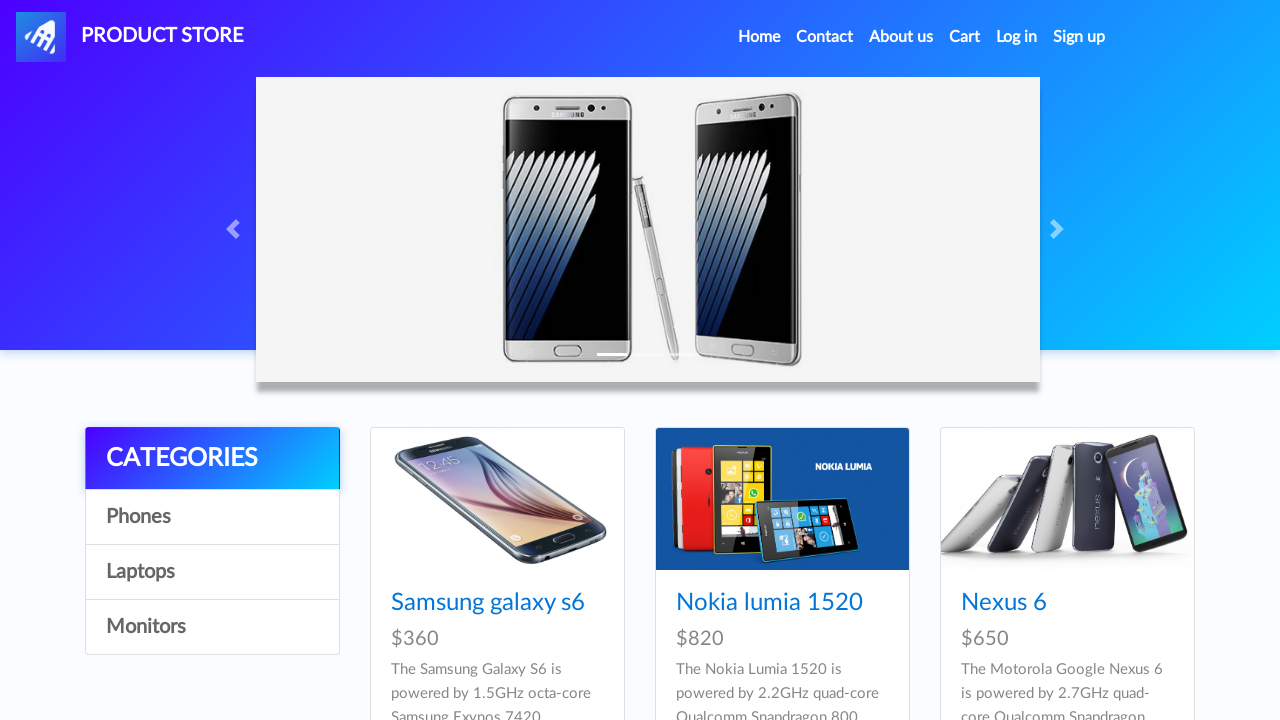

Clicked on Cart link in navigation at (965, 37) on a:text('Cart')
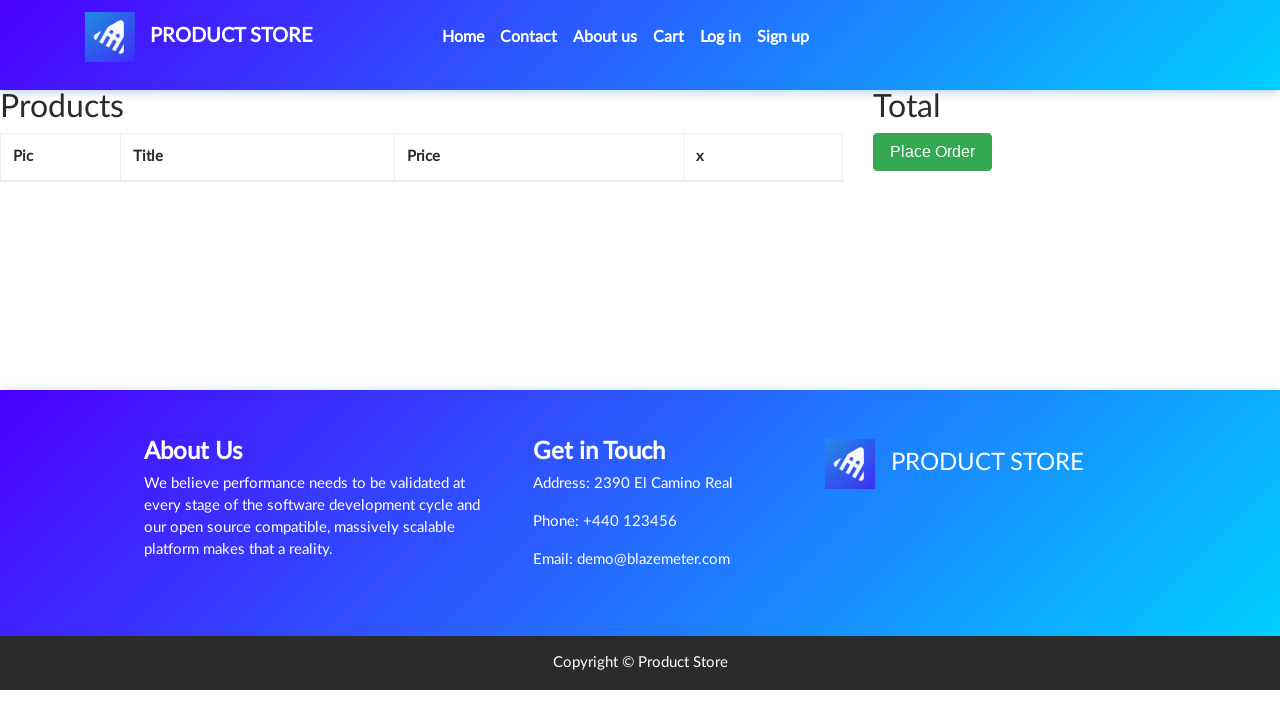

Cart page loaded and network idle
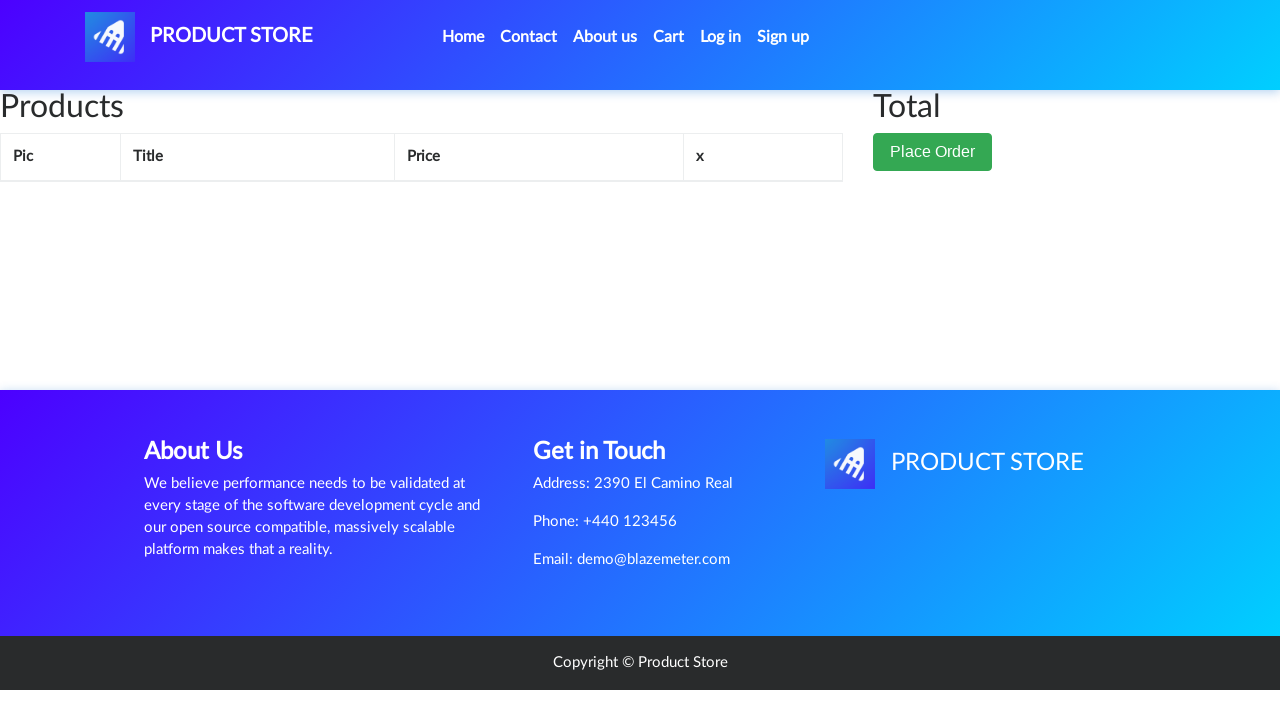

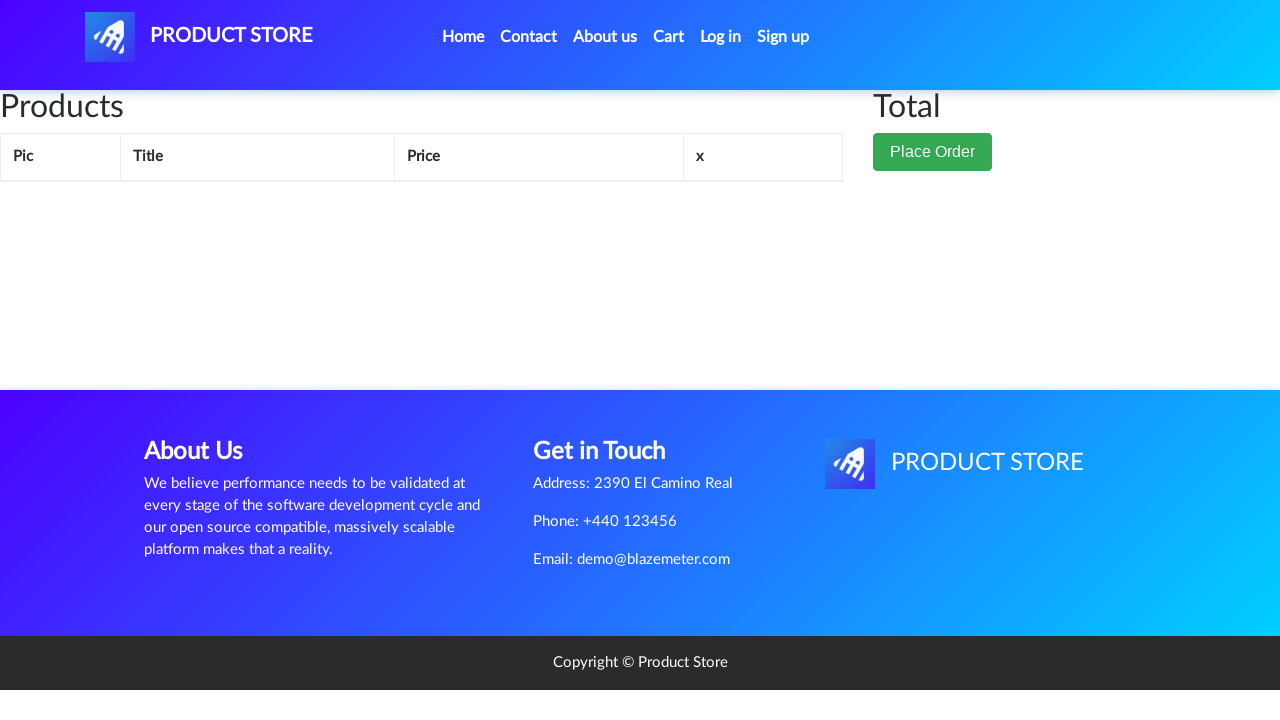